Tests JavaScript popup by navigating to Entry Ad page and verifying the modal popup appears with title and content

Starting URL: https://the-internet.herokuapp.com/

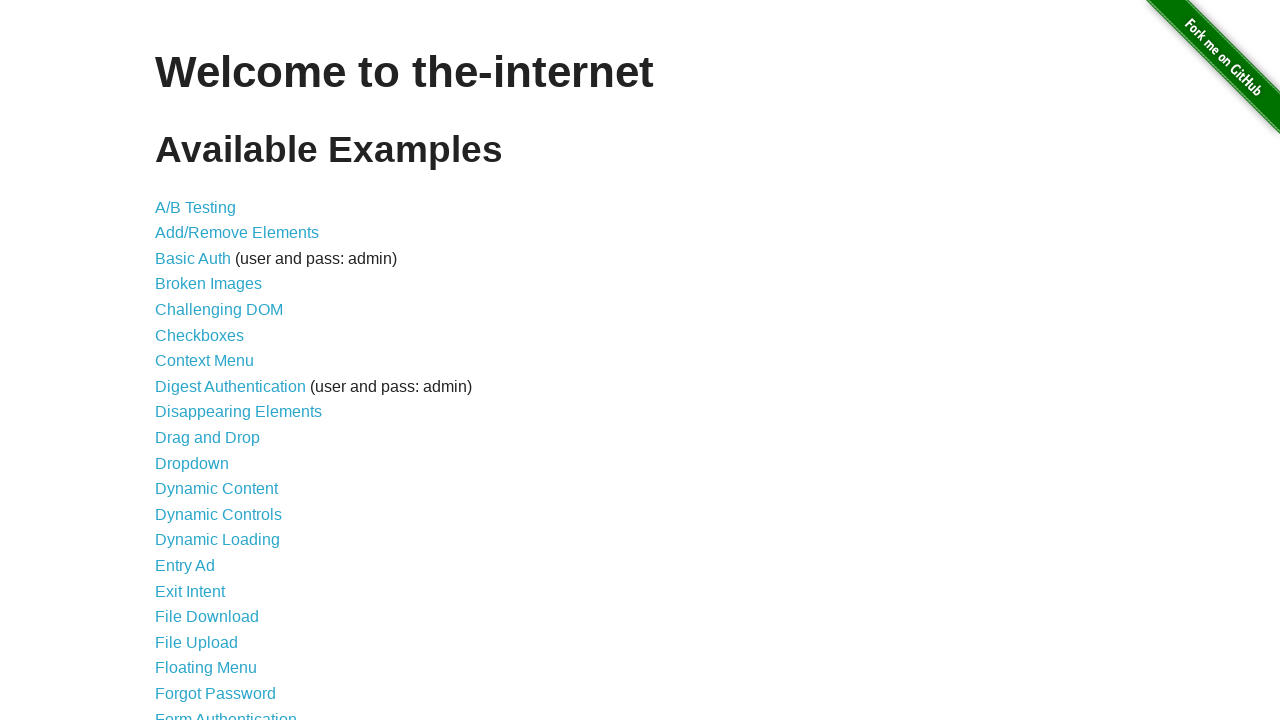

Clicked on Entry Ad link at (185, 566) on text=Entry Ad
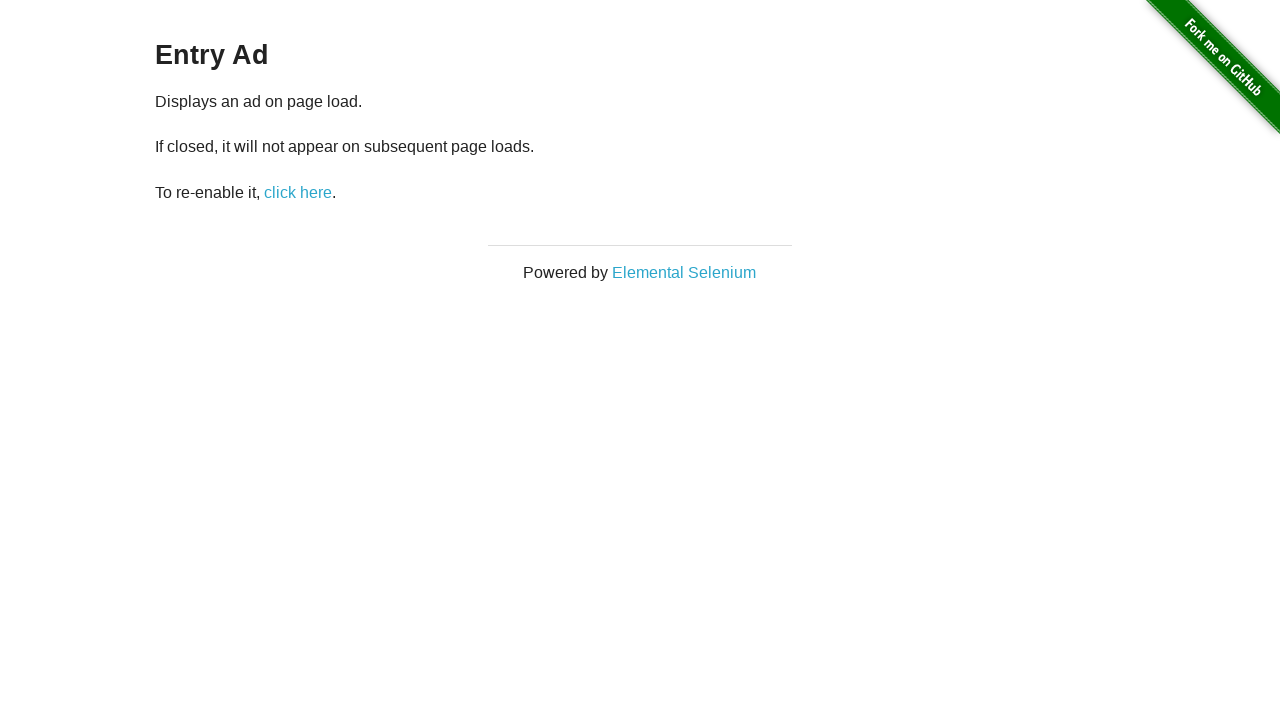

Modal popup appeared with title element
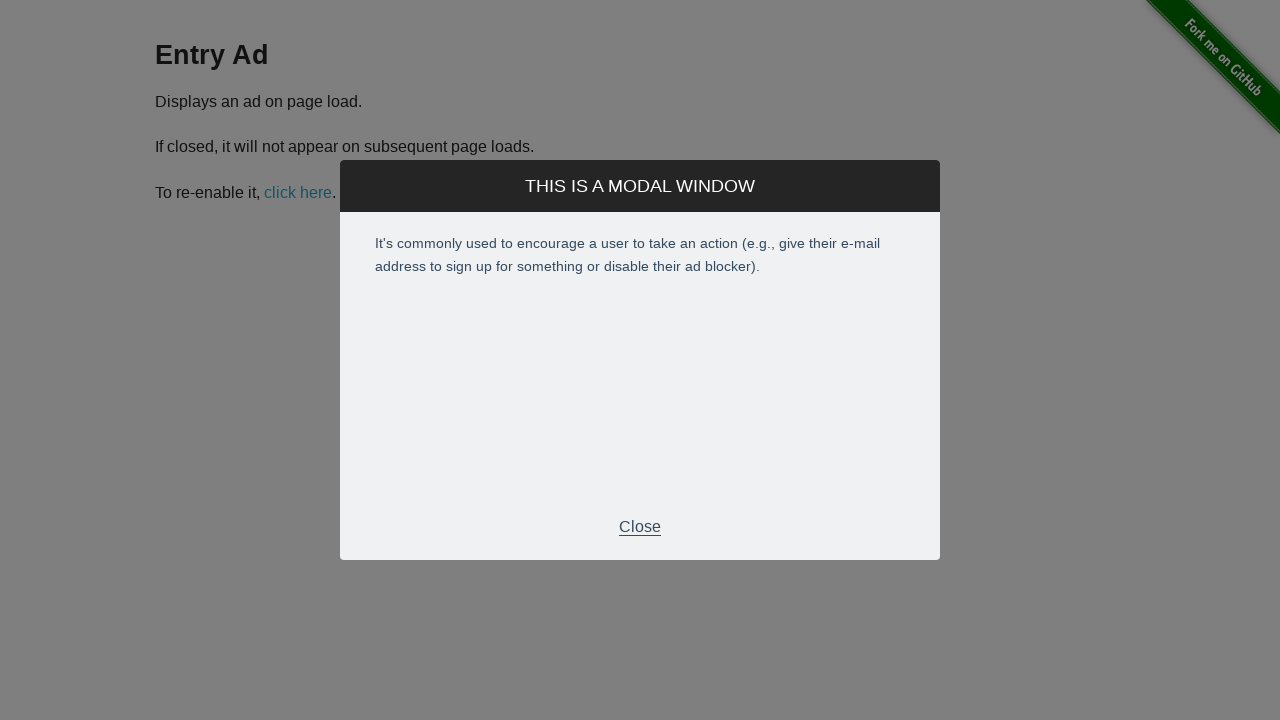

Located modal title element
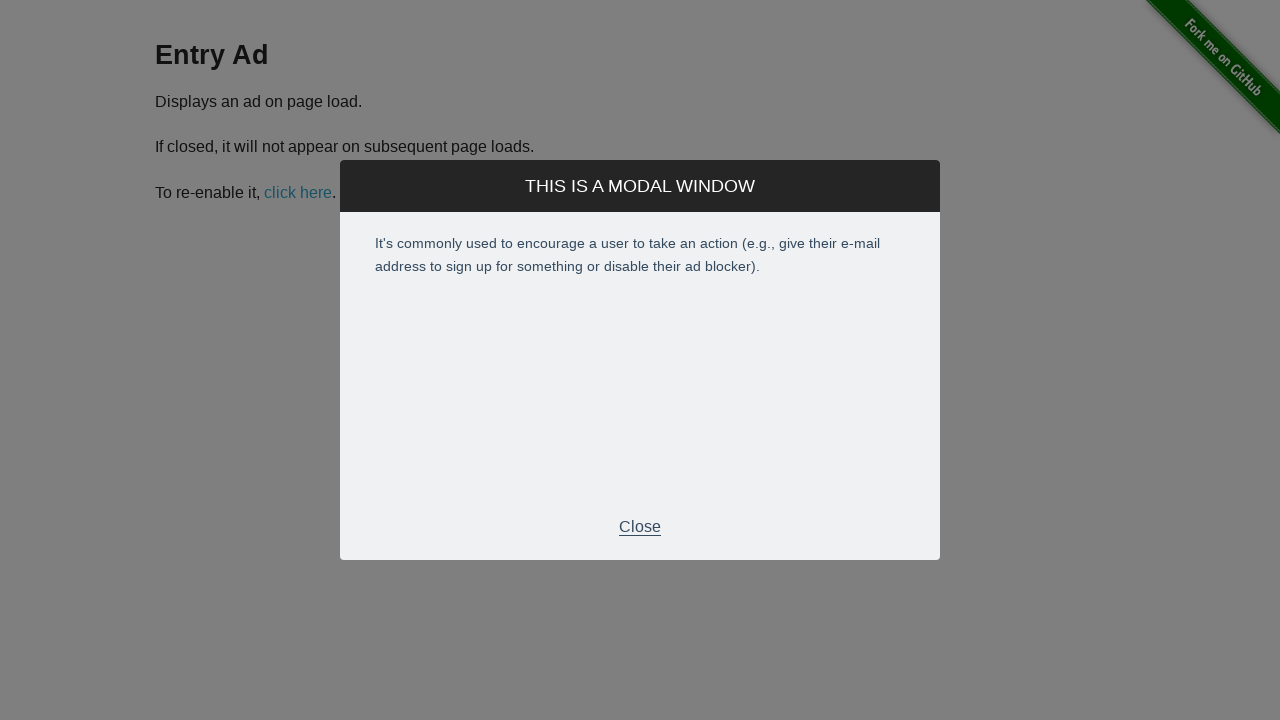

Located modal body element
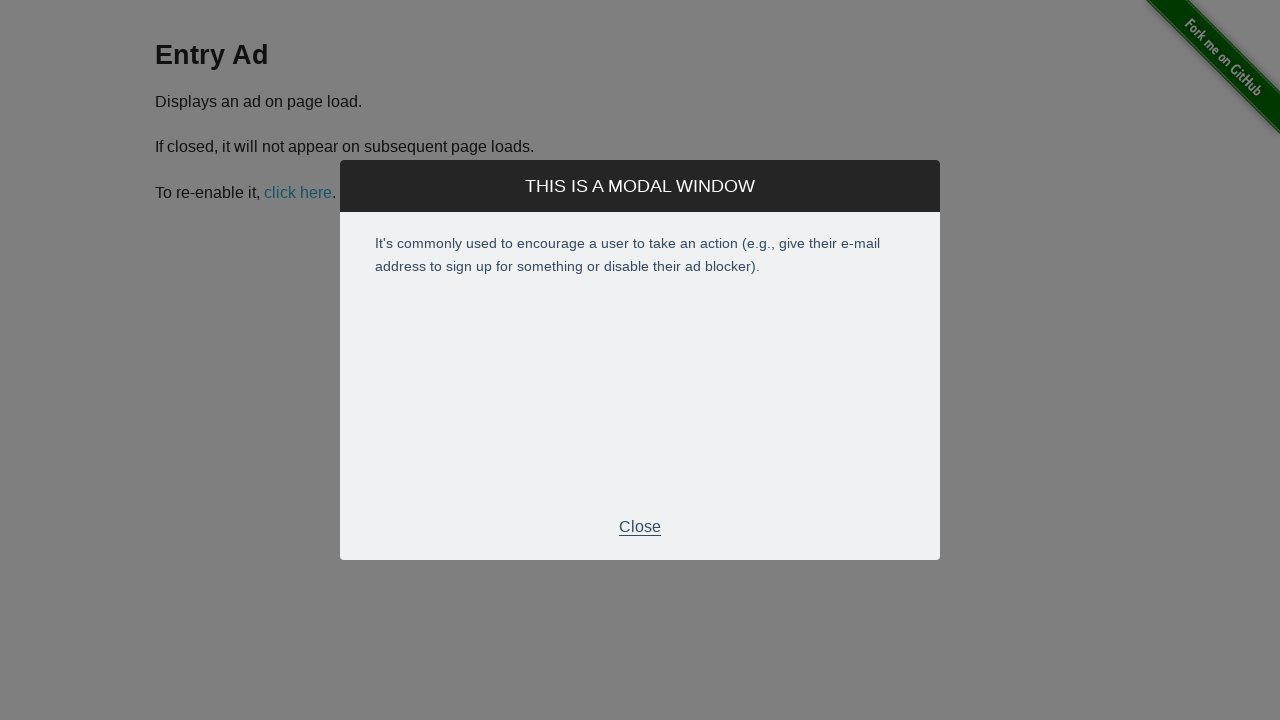

Verified modal title is visible
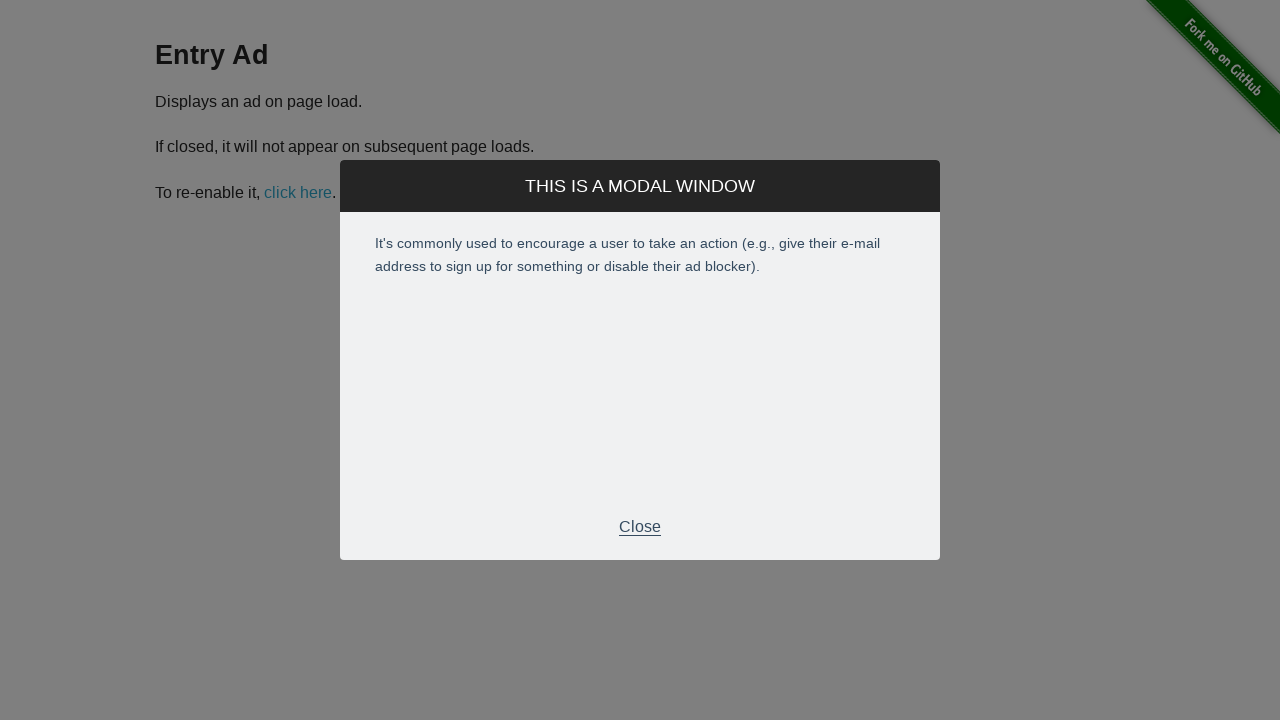

Verified modal body is visible
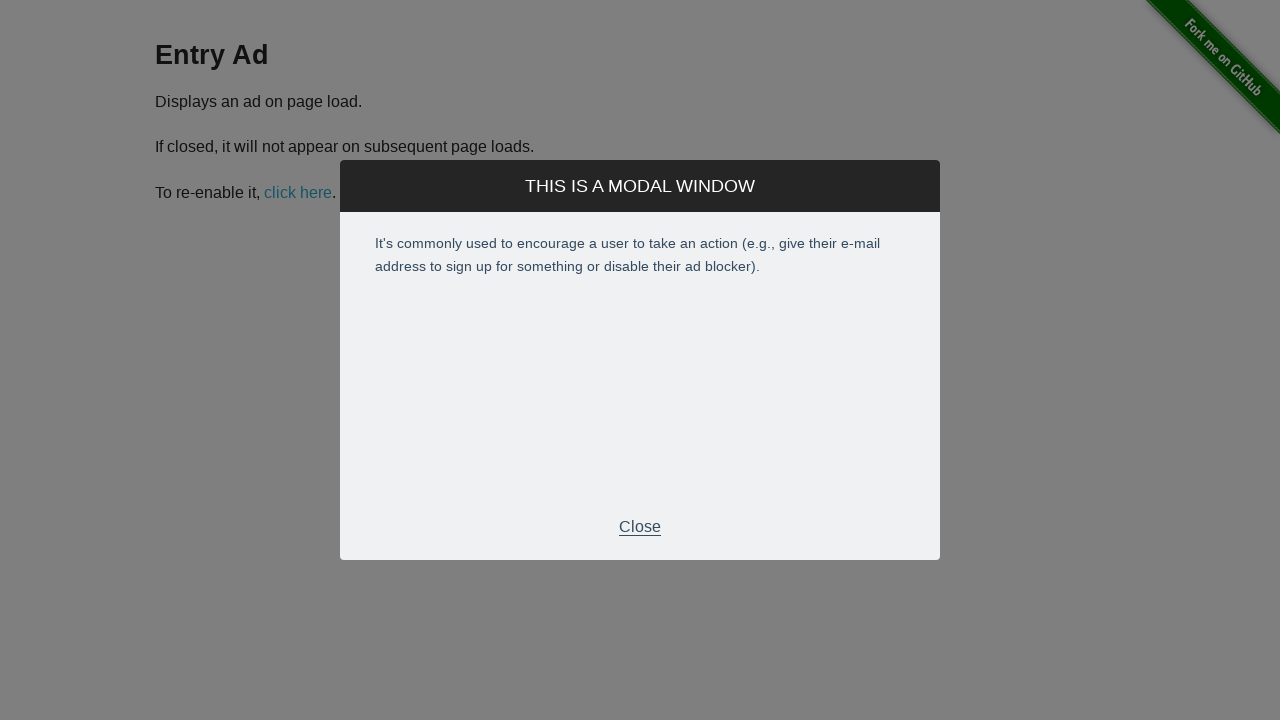

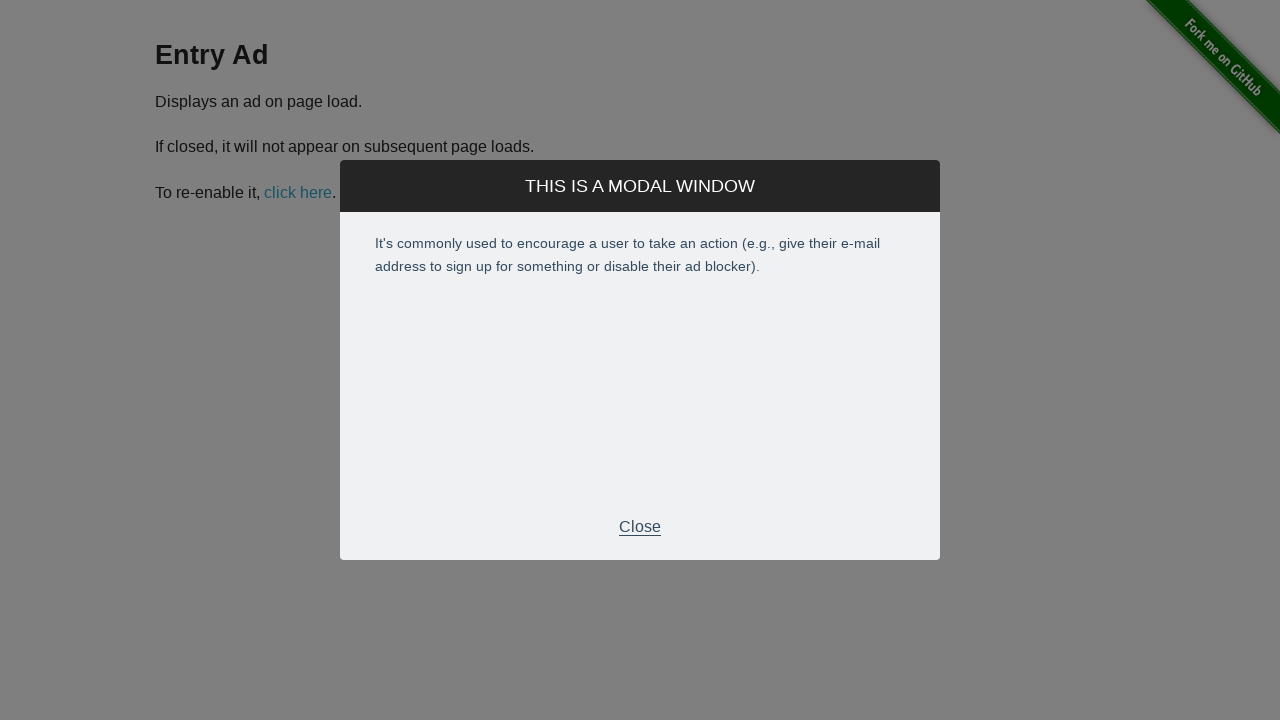